Navigates to the OrangeHRM demo login page and verifies the page loads by checking the title is present.

Starting URL: https://opensource-demo.orangehrmlive.com/web/index.php/auth/login

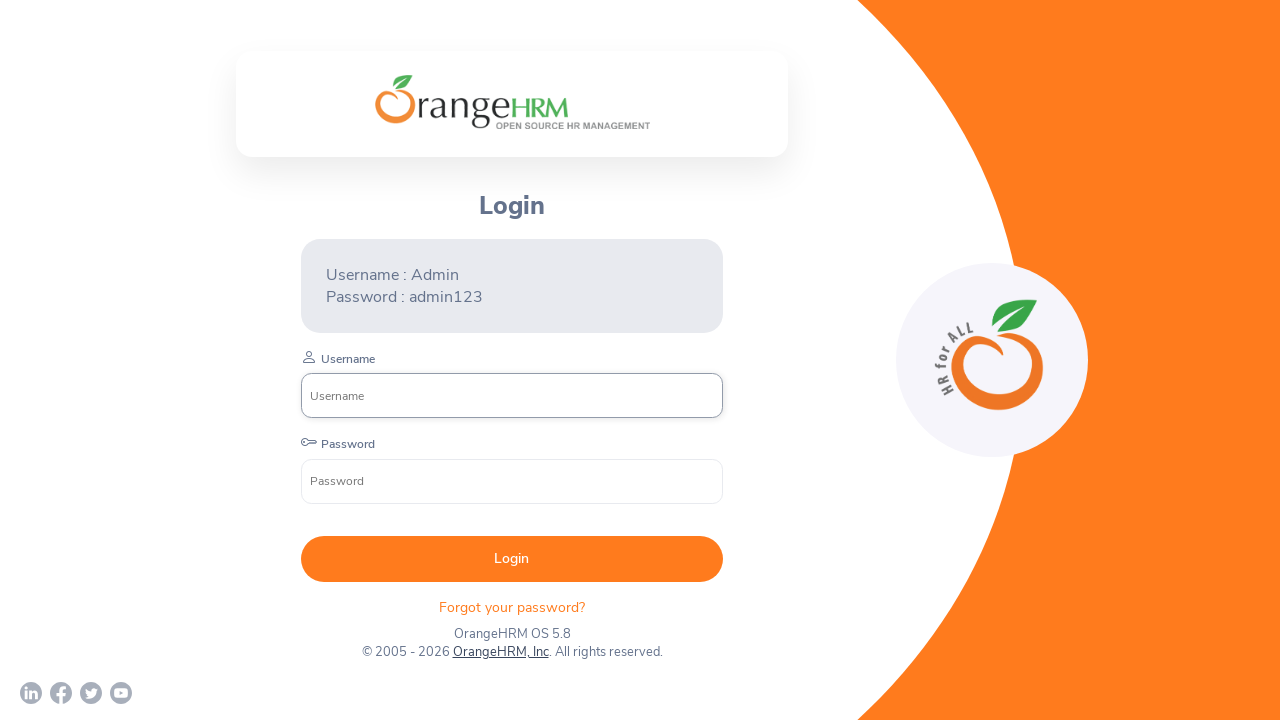

Navigated to OrangeHRM demo login page
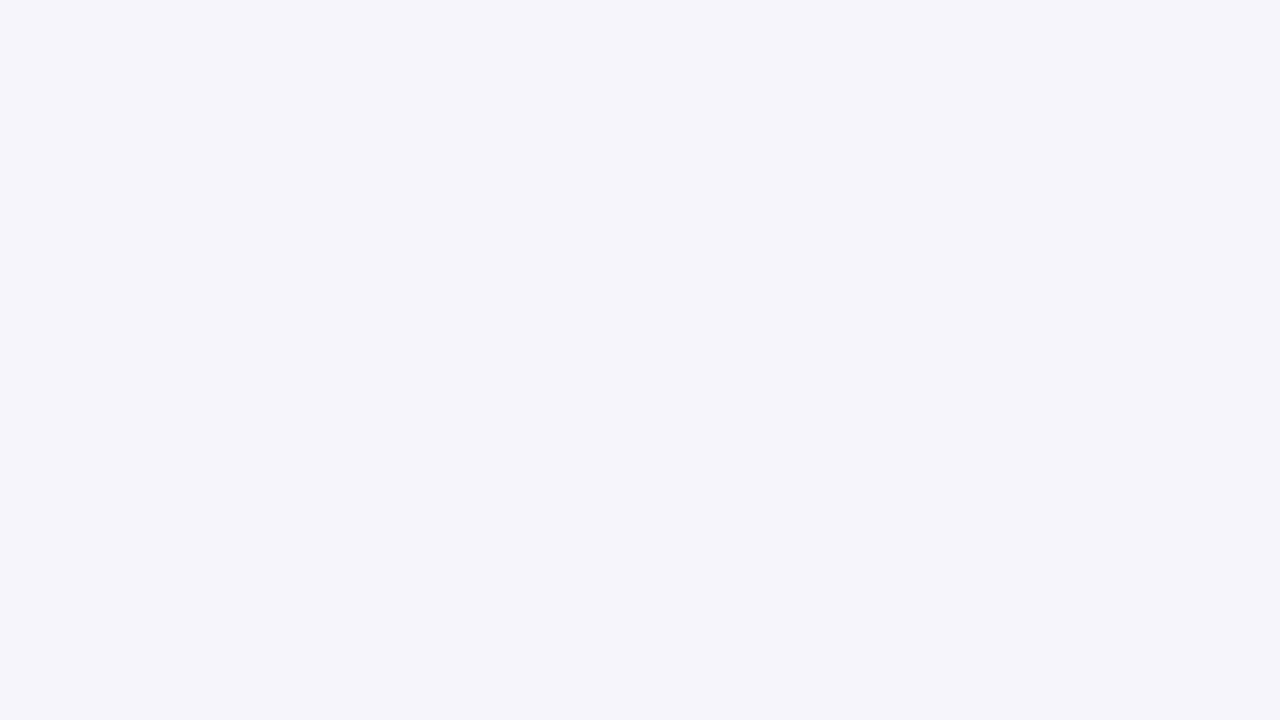

Page loaded and DOM content became interactive
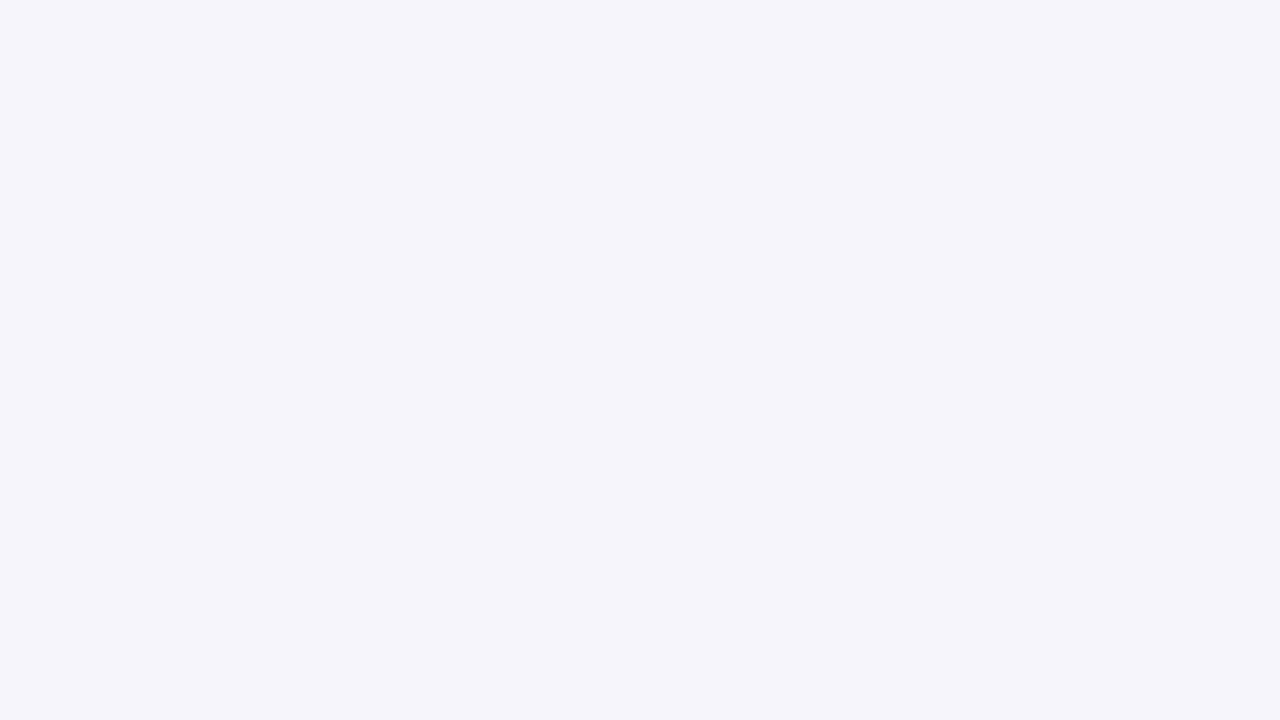

Retrieved page title: 'OrangeHRM'
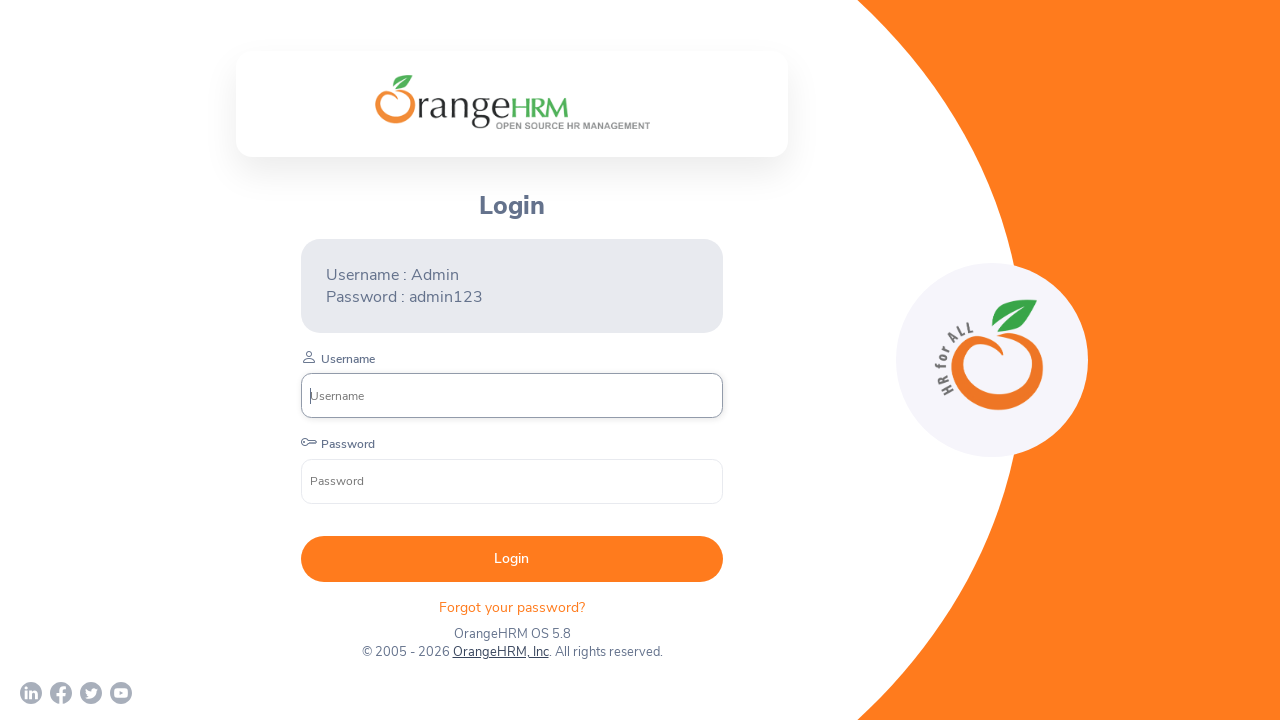

Verified page title is present and not empty
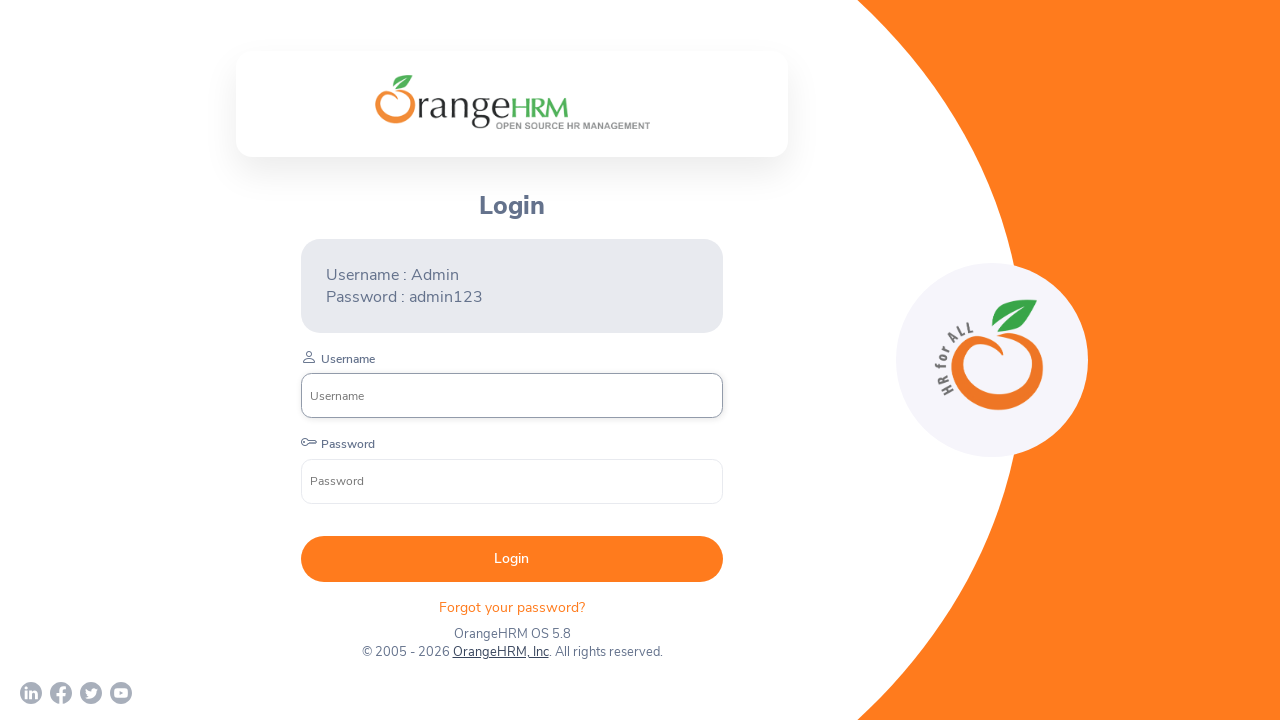

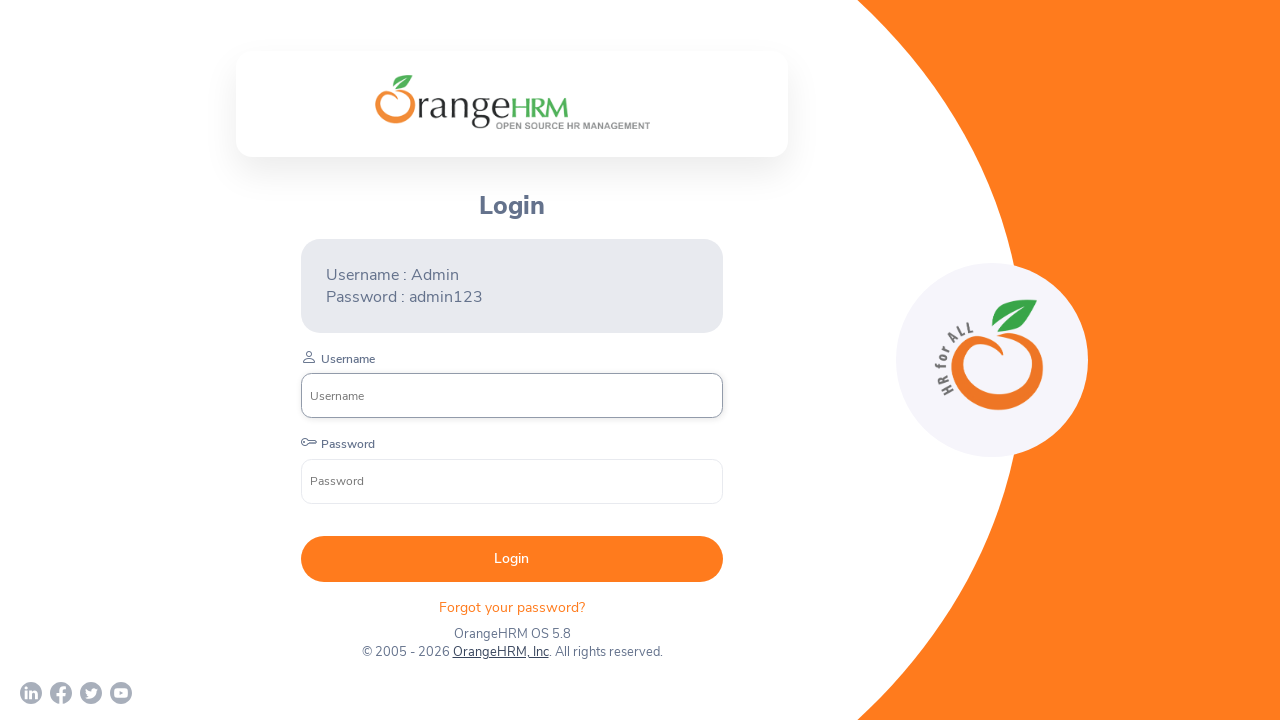